Tests hotel search functionality on DevExpress demo site by selecting a location, filling check-in/check-out dates, room/guest counts, adjusting price range filter, selecting star ratings, and applying filters.

Starting URL: https://demos.devexpress.com/rwa/dxhotels/

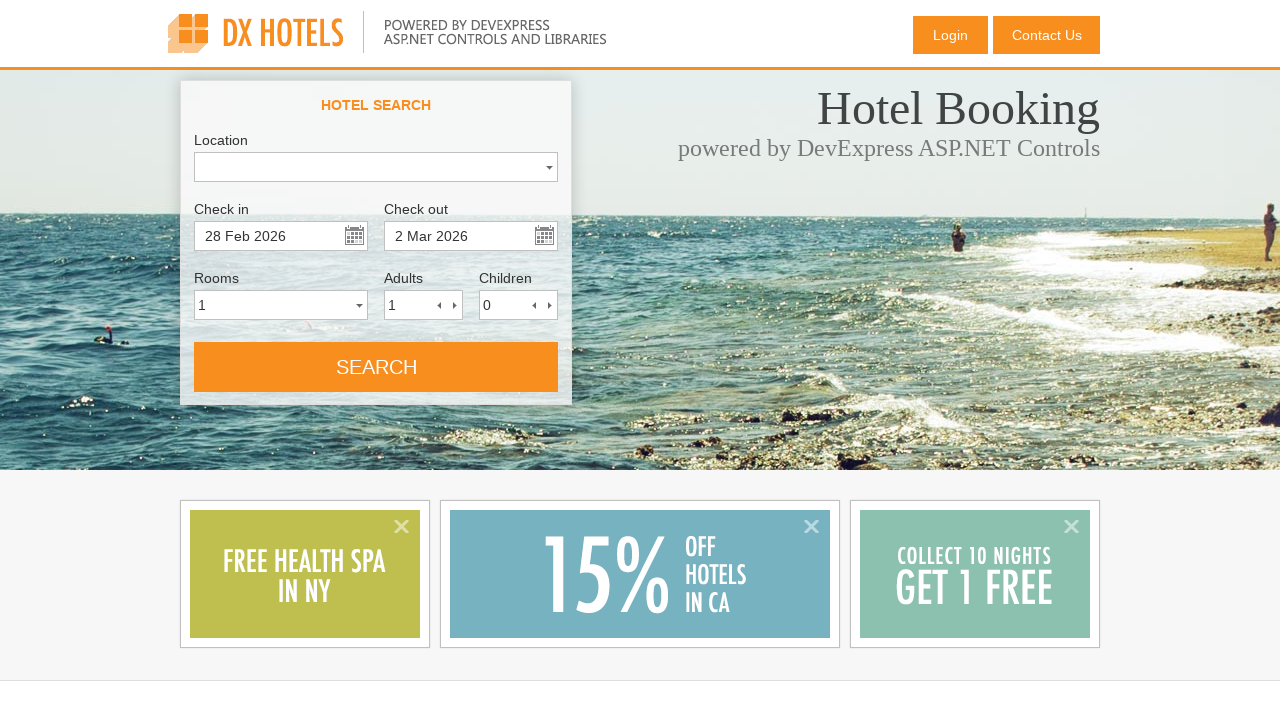

Verified search button is visible
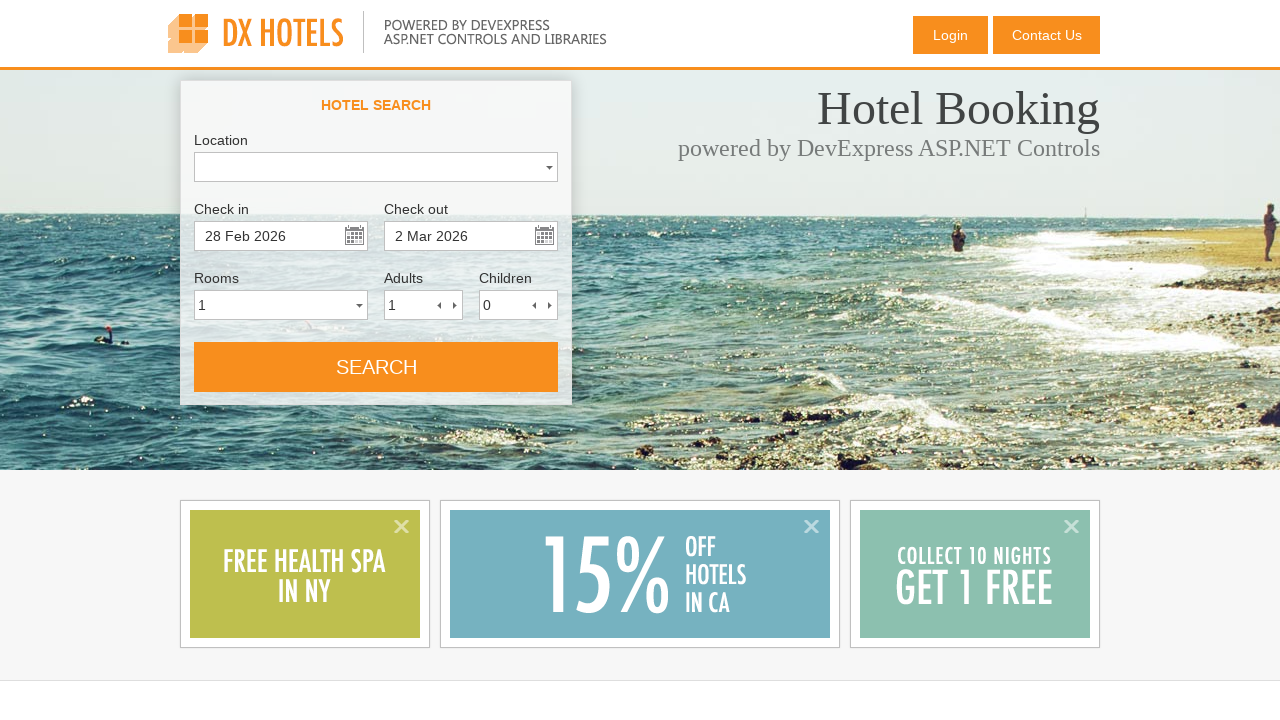

Clicked location dropdown at (221, 140) on label:has-text("Location")
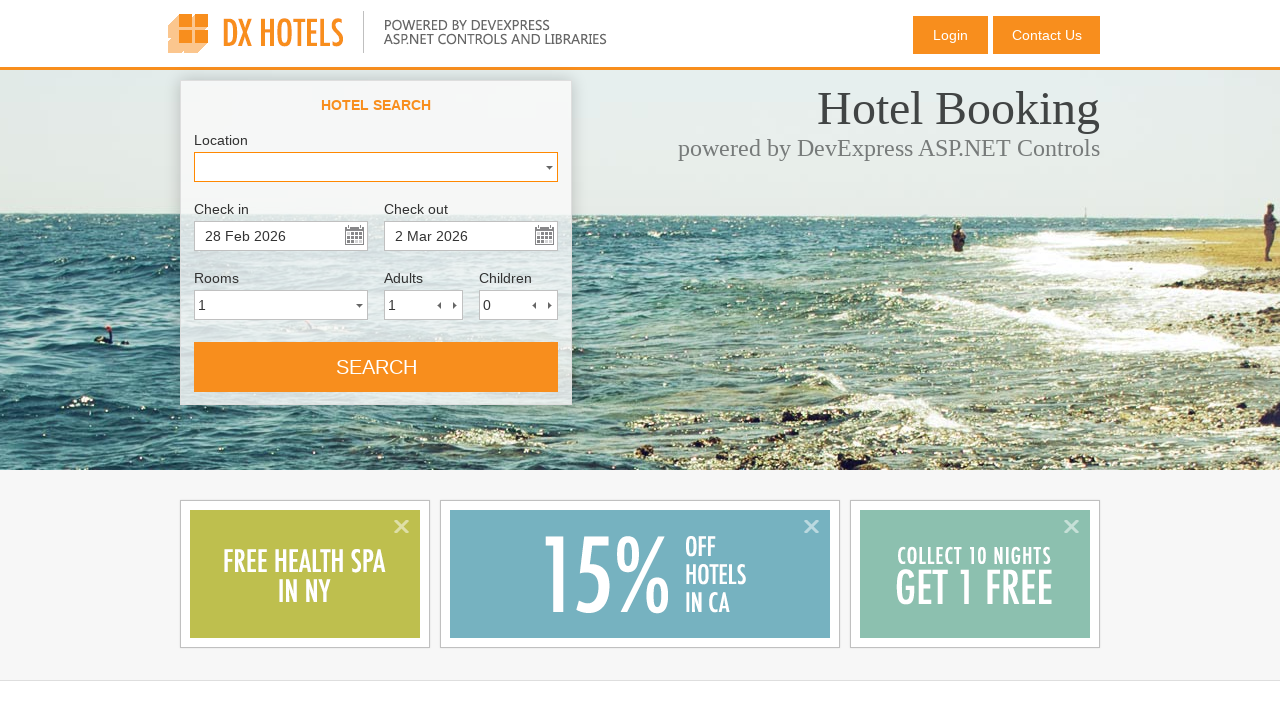

Pressed arrow down to navigate location options
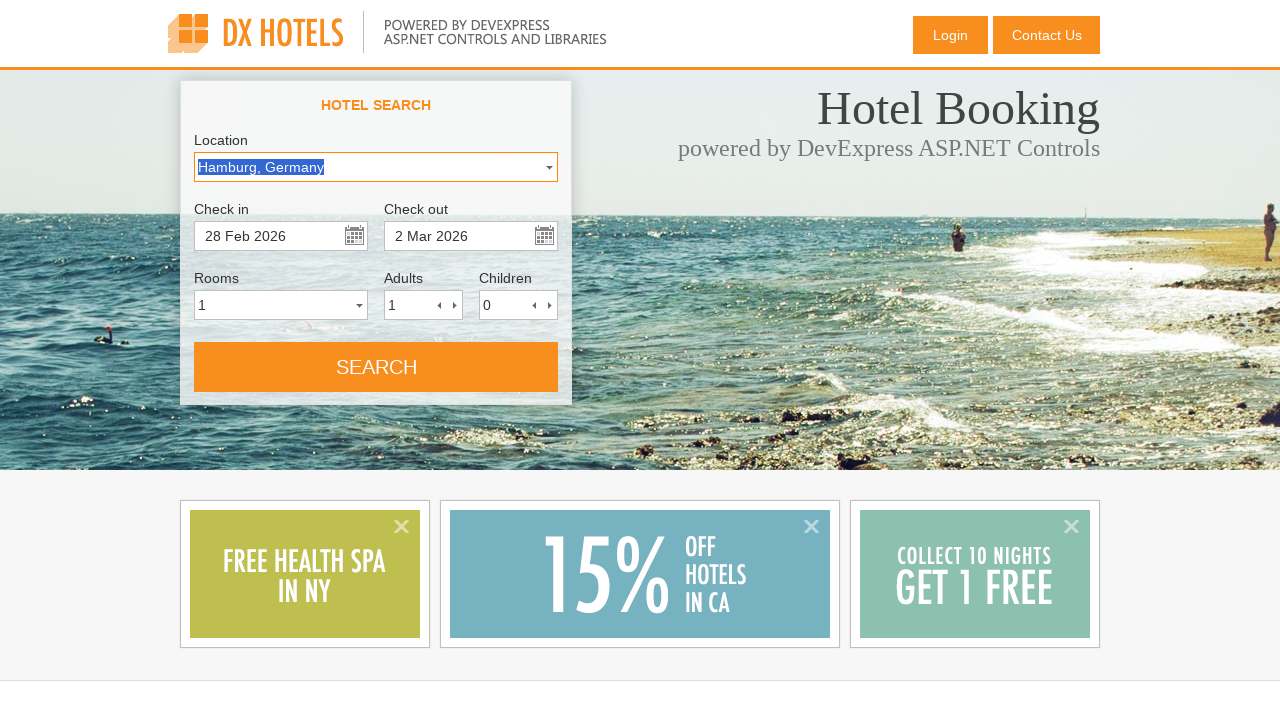

Pressed arrow down again to select second location option
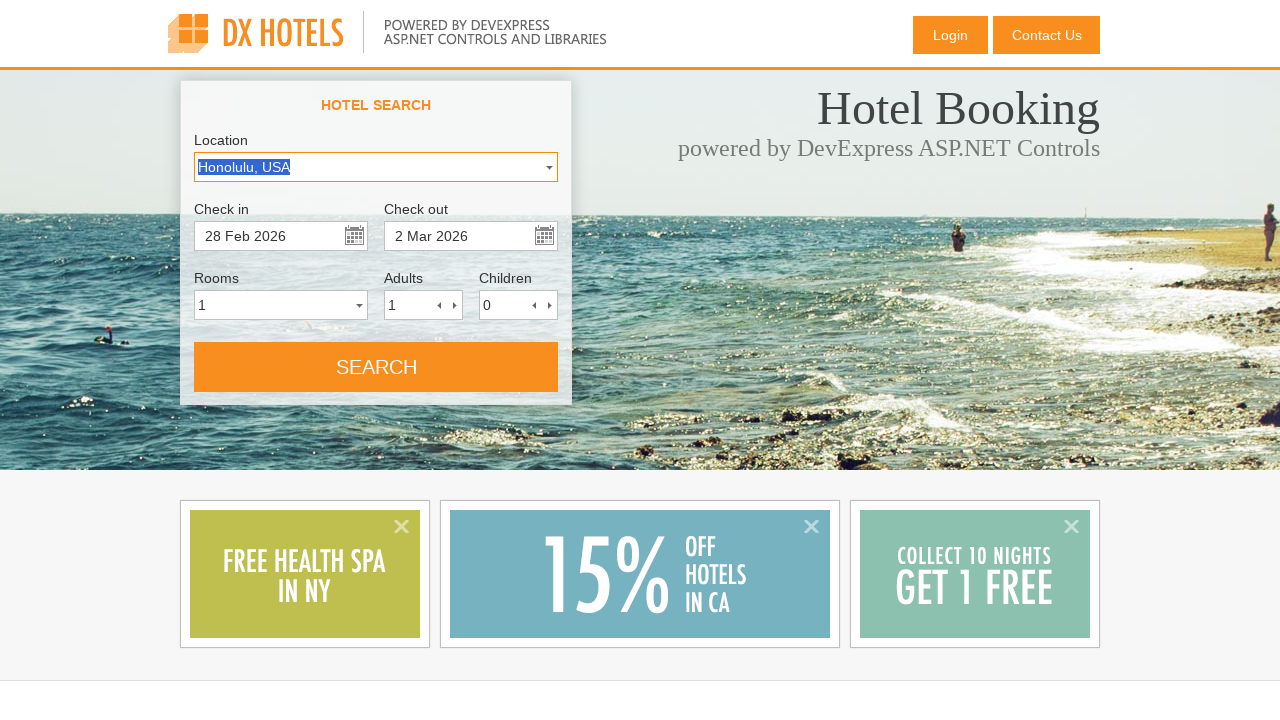

Confirmed location selection
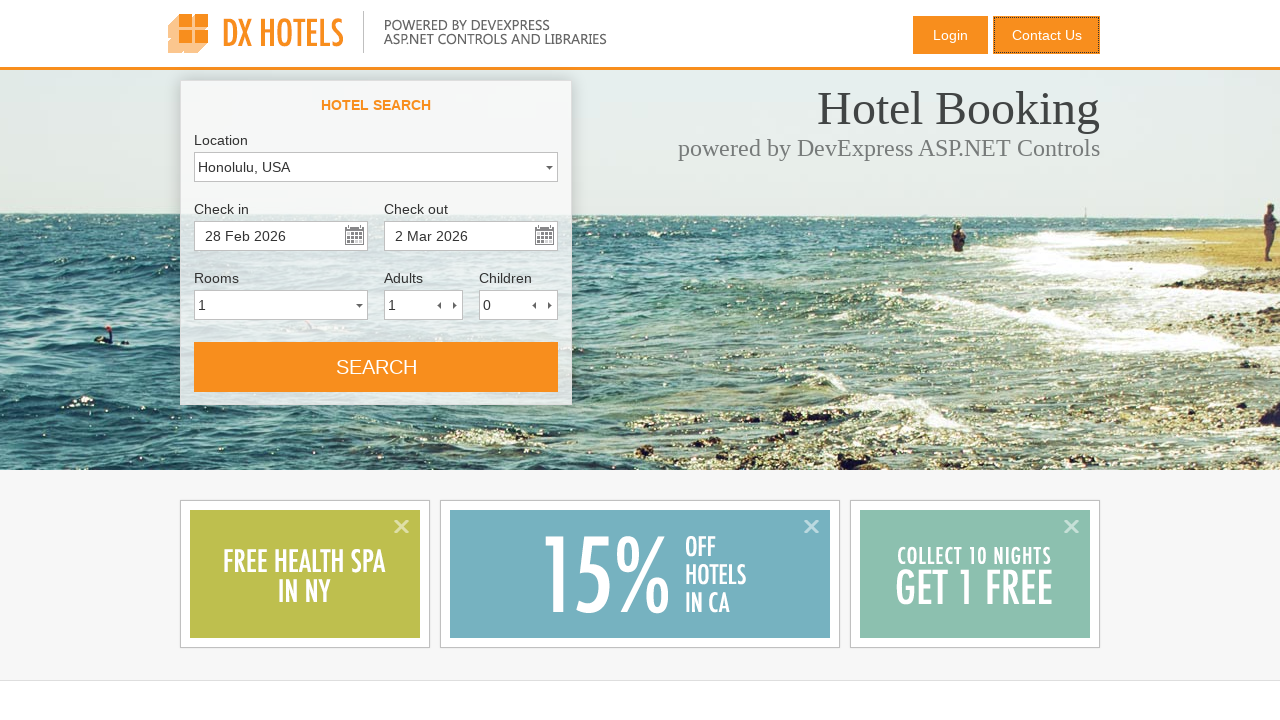

Clicked check-in date field at (222, 209) on label:has-text("Check in")
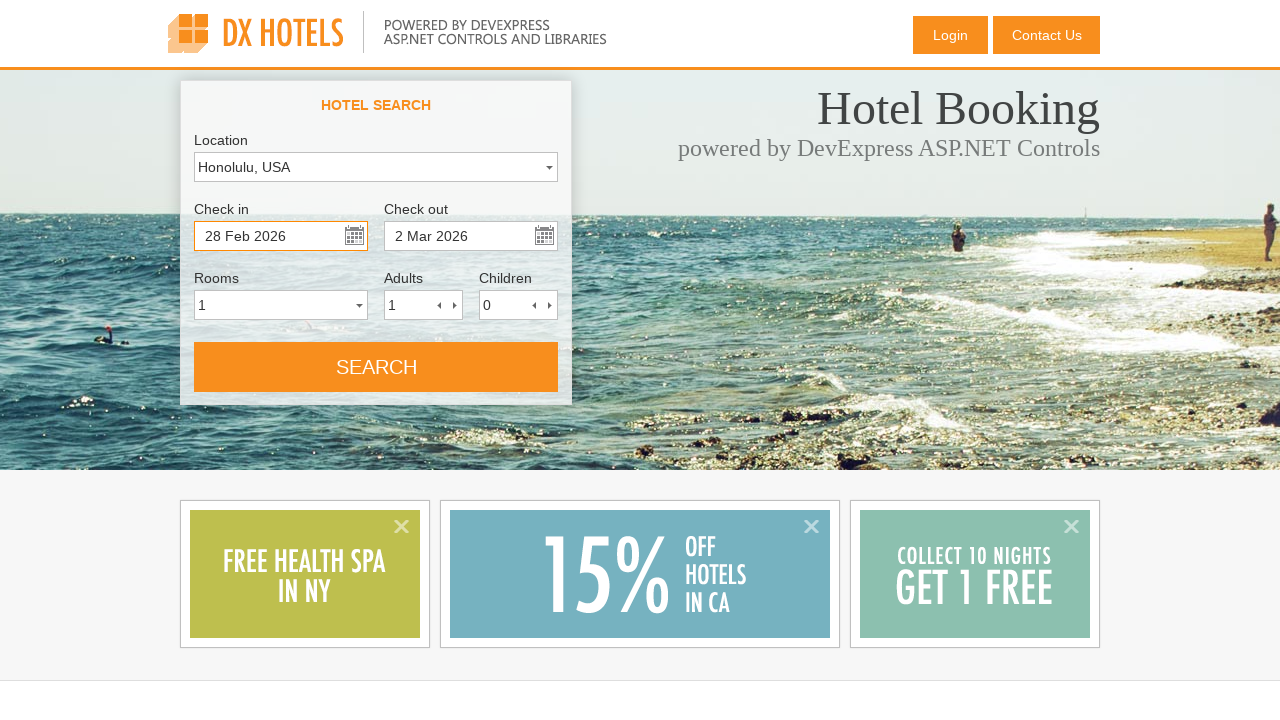

Filled check-in date with 1 Mar 2026 on label:has-text("Check in")
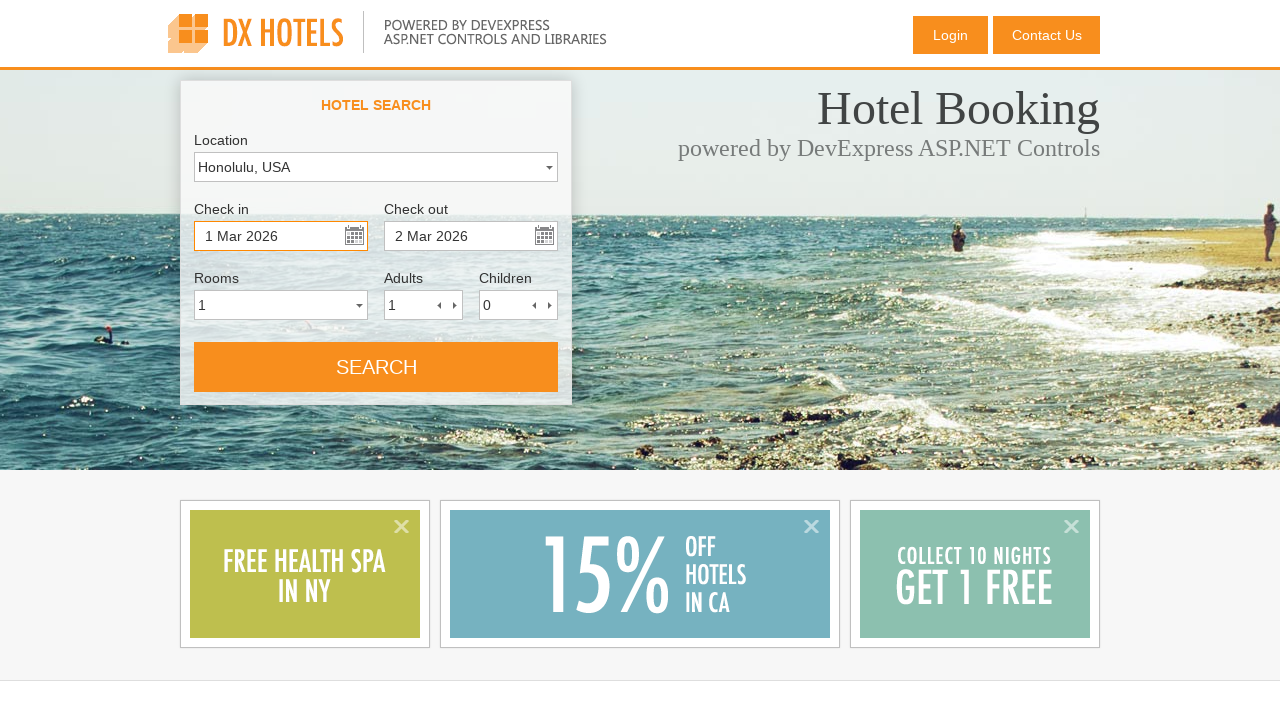

Filled check-out date with 6 Mar 2026 on label:has-text("Check out")
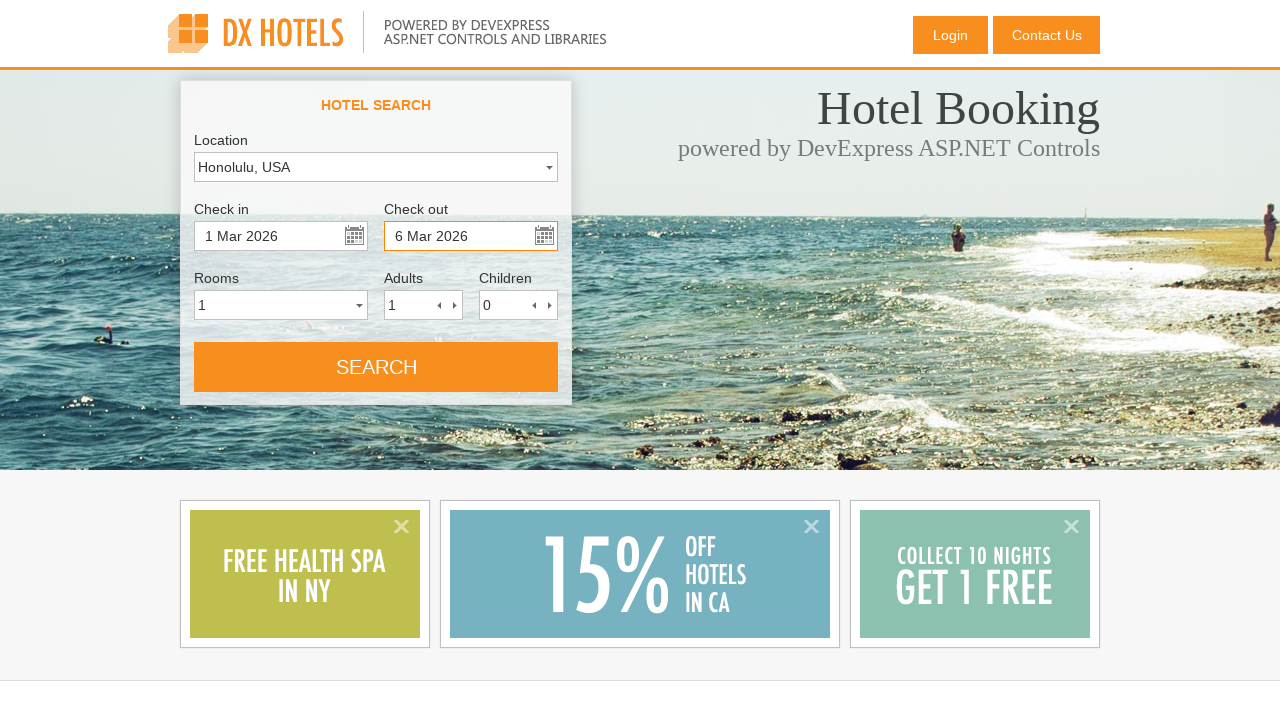

Set number of rooms to 3 on label:has-text("Rooms")
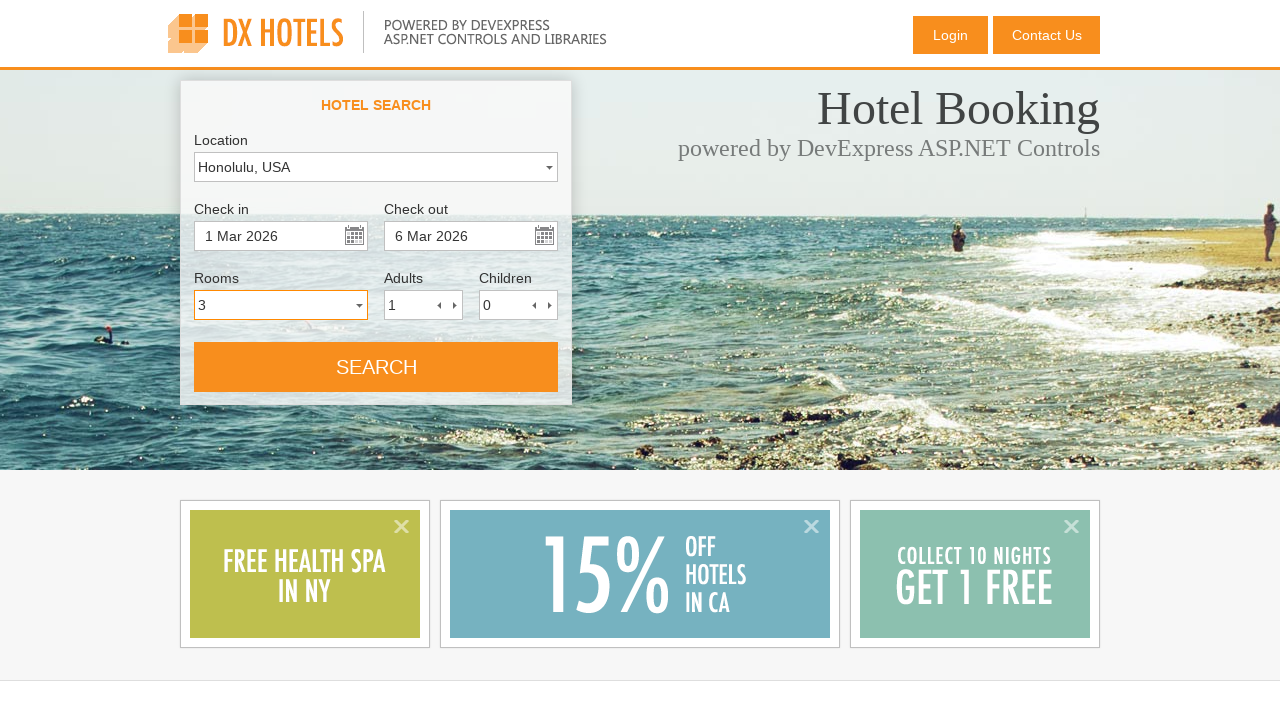

Set number of adults to 2 on label:has-text("Adults")
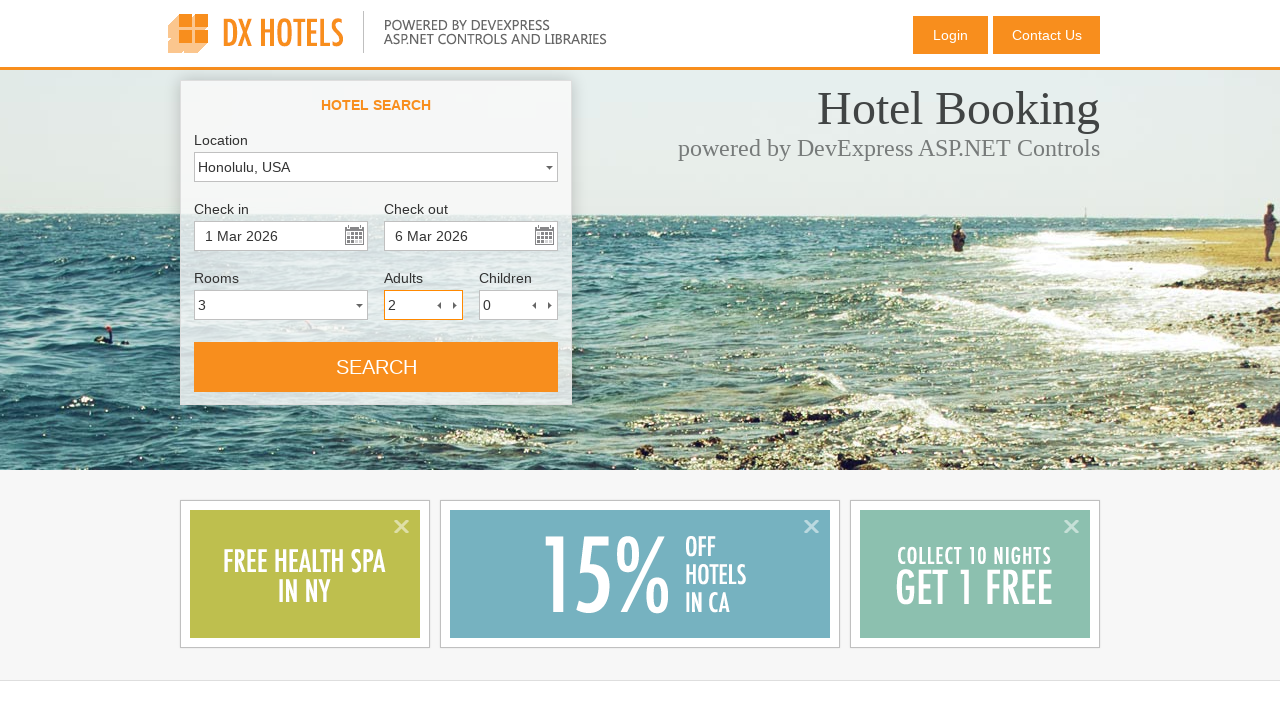

Set number of children to 2 on label:has-text("Children")
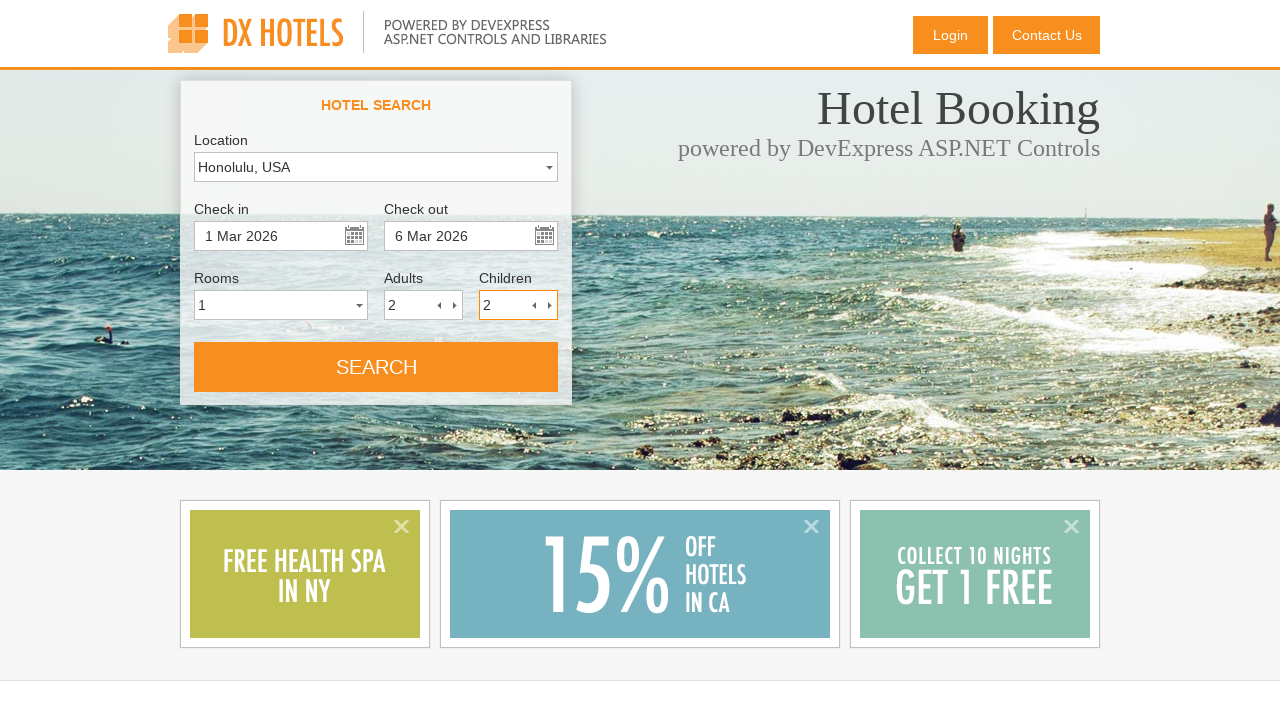

Clicked search button to perform hotel search at (376, 366) on span >> internal:has-text="SEARCH"i
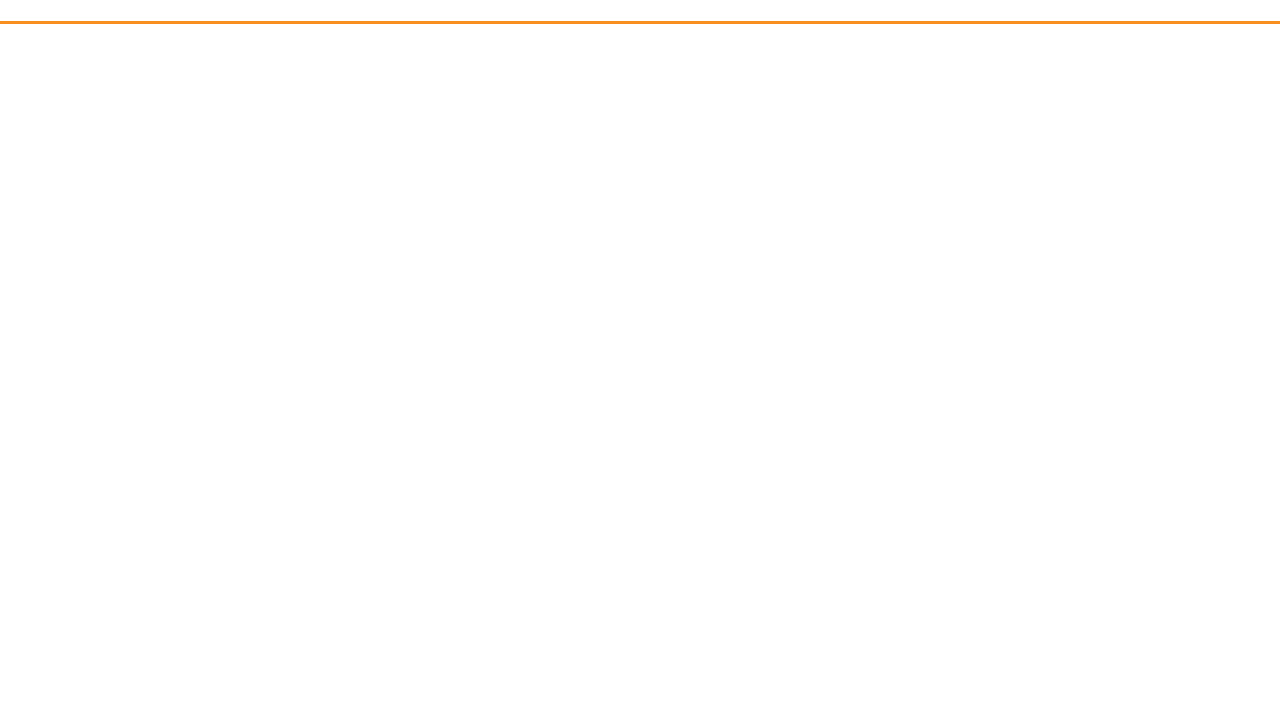

Waited for search results page to load
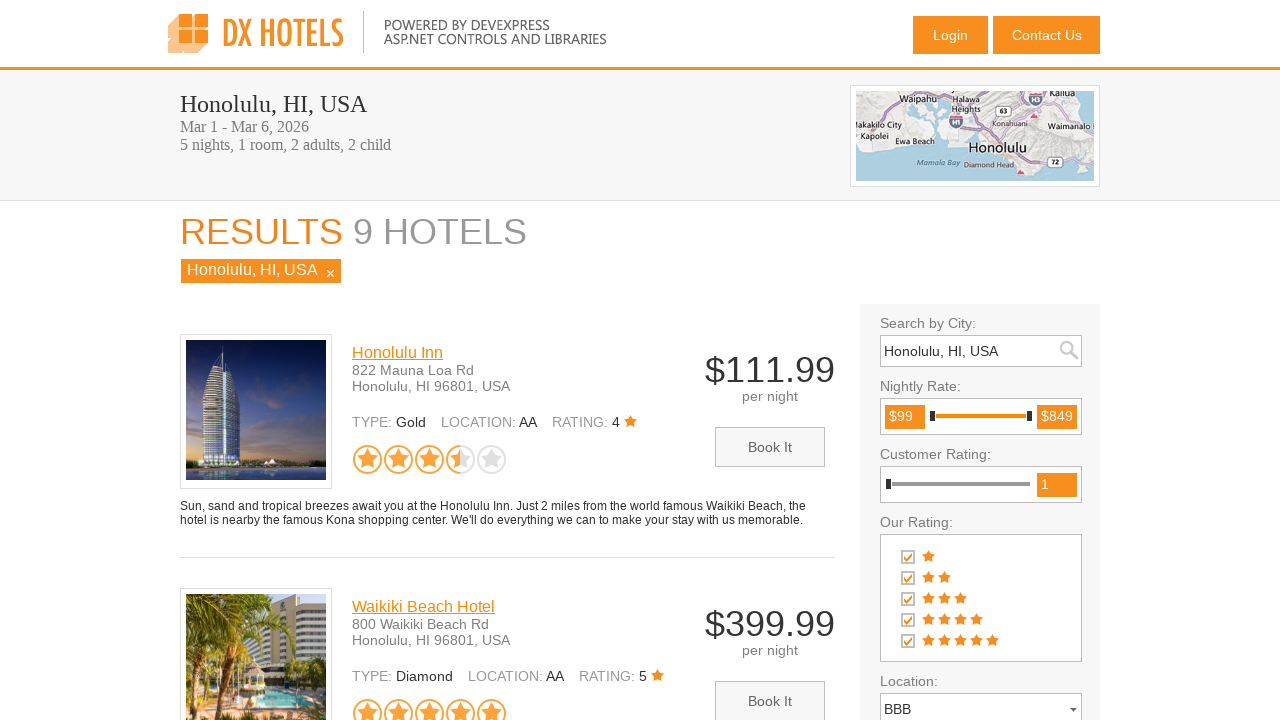

Clicked price range slider to adjust filter at (932, 416) on #MainContentPlaceHolder_FilterFormLayout_NightlyRateTrackBar_MD
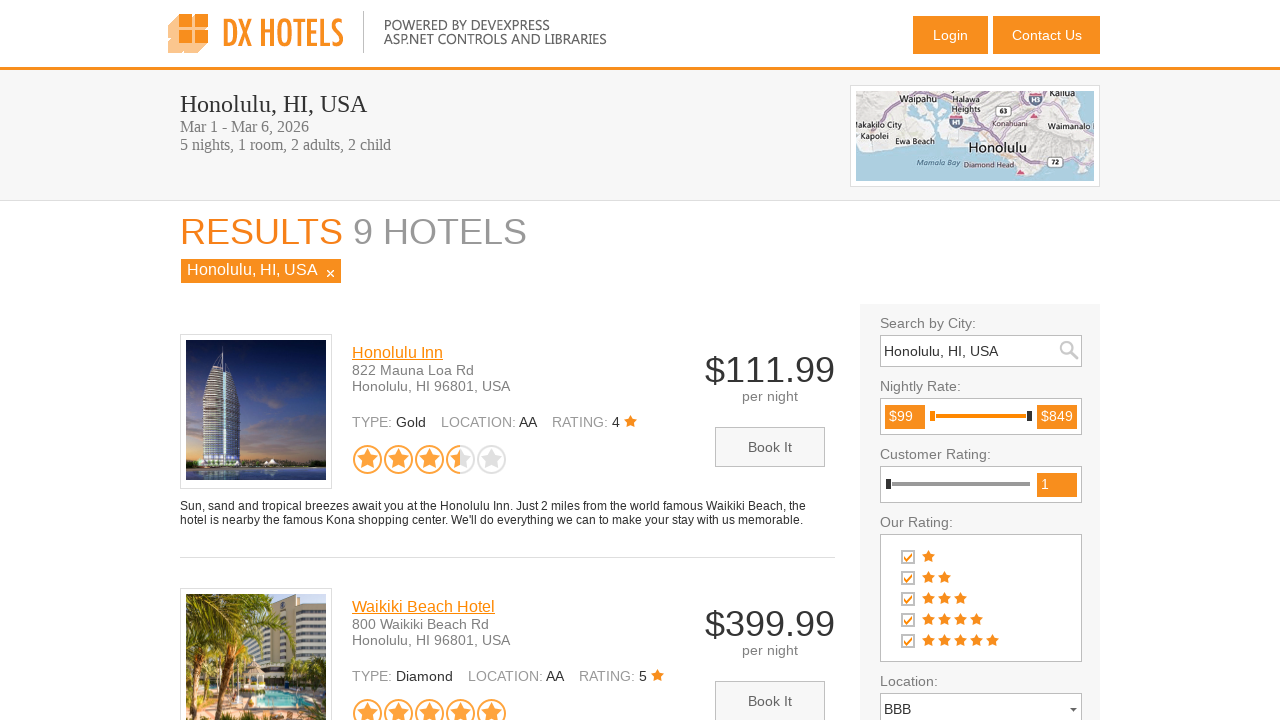

Selected 2 star rating filter at (908, 599) on //td[@class='dxichCellSys']//input[contains(@id,'RB2')]/parent::span/parent::spa
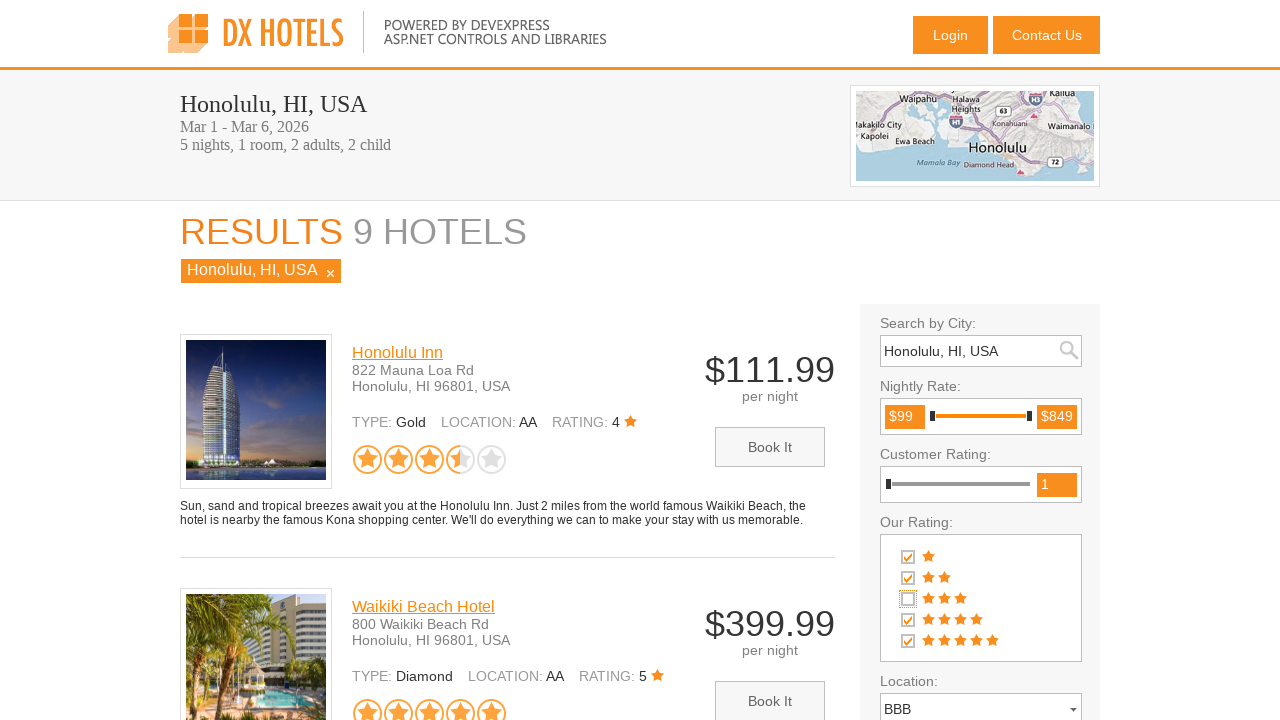

Selected 3 star rating filter at (908, 620) on //td[@class='dxichCellSys']//input[contains(@id,'RB3')]/parent::span/parent::spa
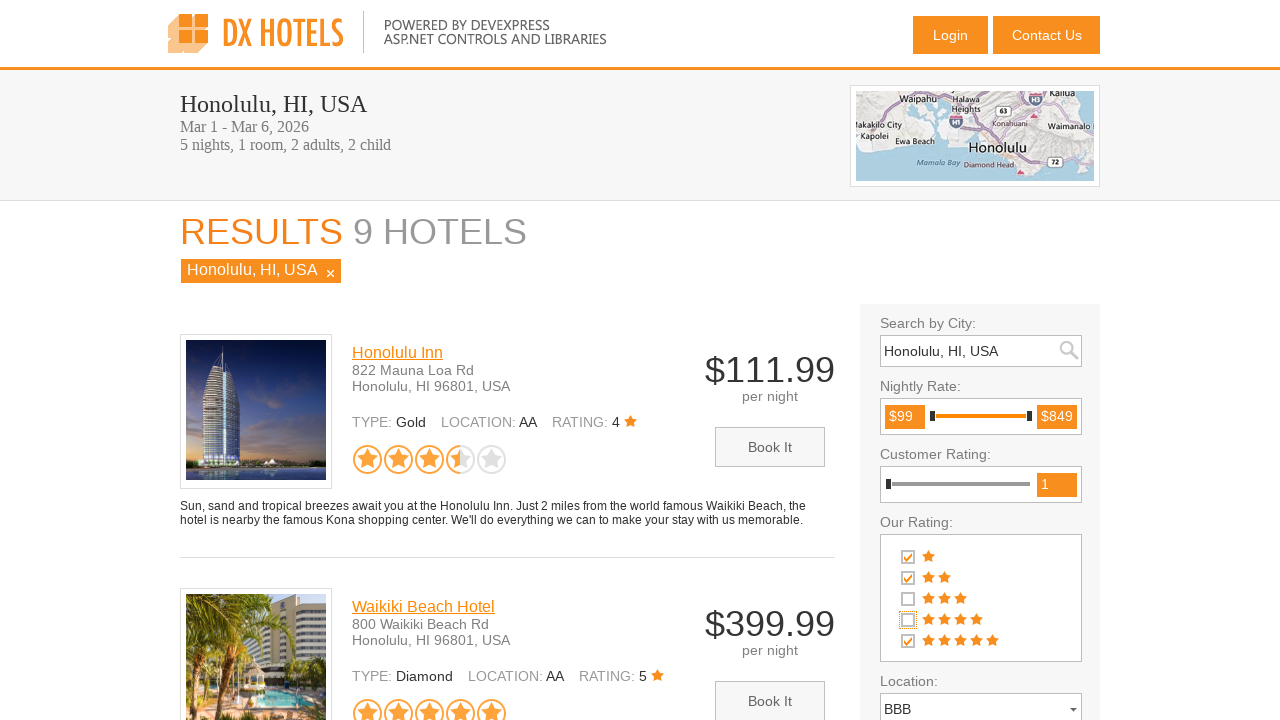

Selected 4 star rating filter at (908, 641) on //td[@class='dxichCellSys']//input[contains(@id,'RB4')]/parent::span/parent::spa
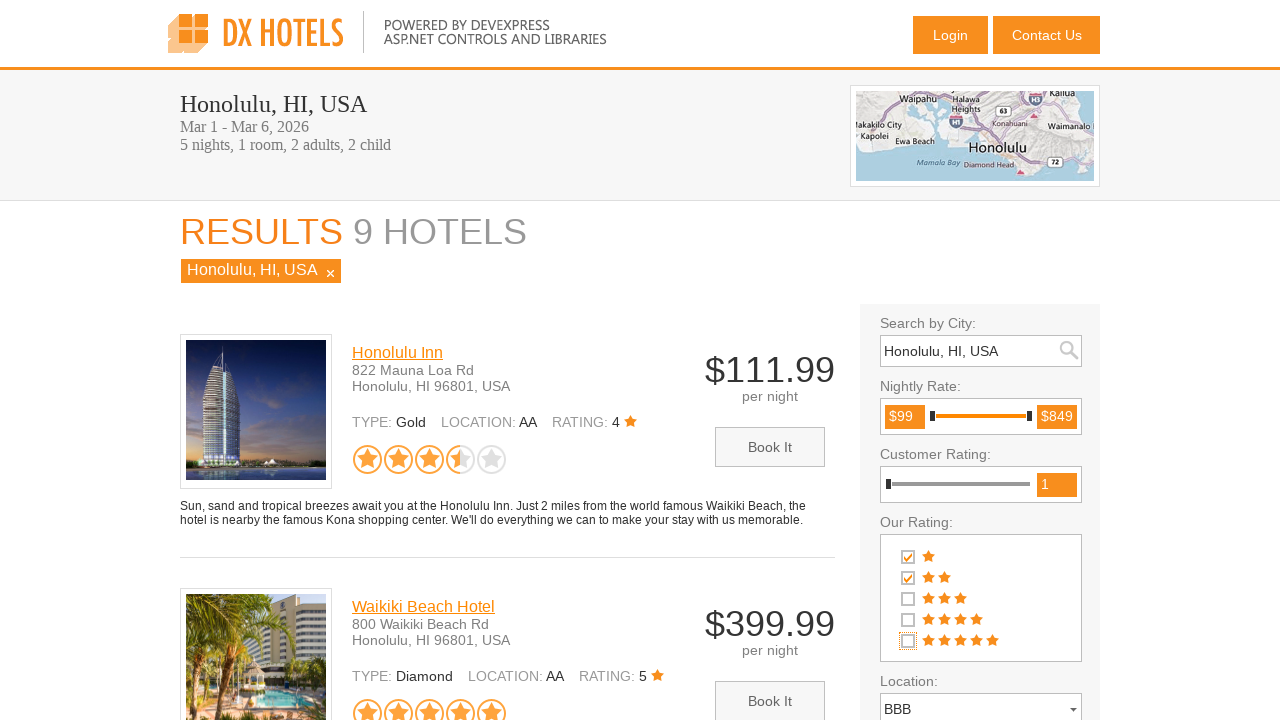

Clicked apply button to apply selected filters at (981, 360) on span >> internal:has-text="APPLY"i
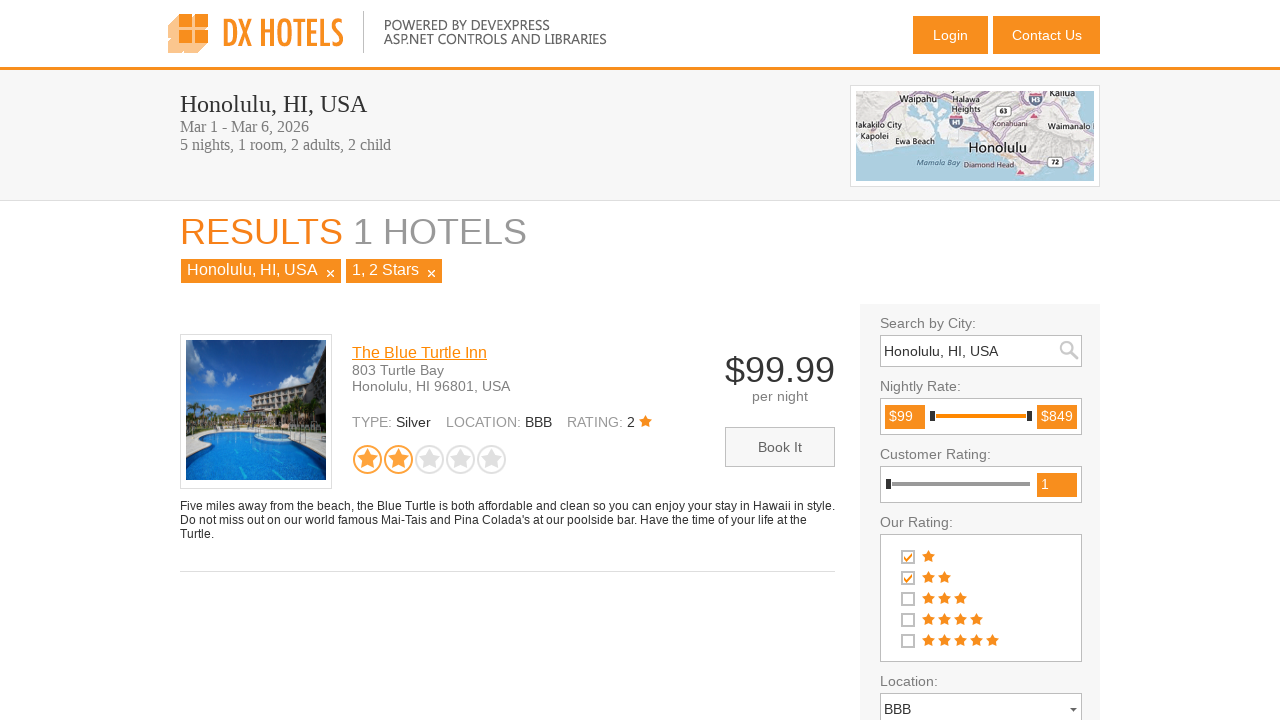

Waited for filtered search results to load
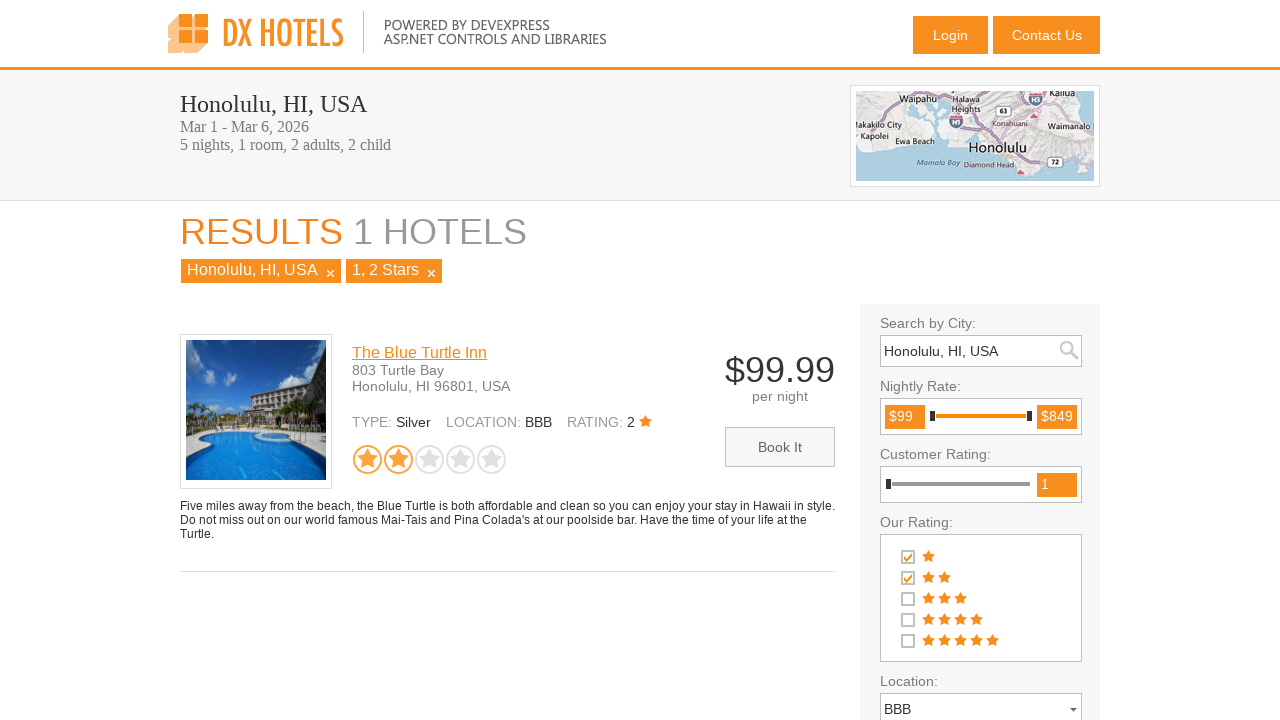

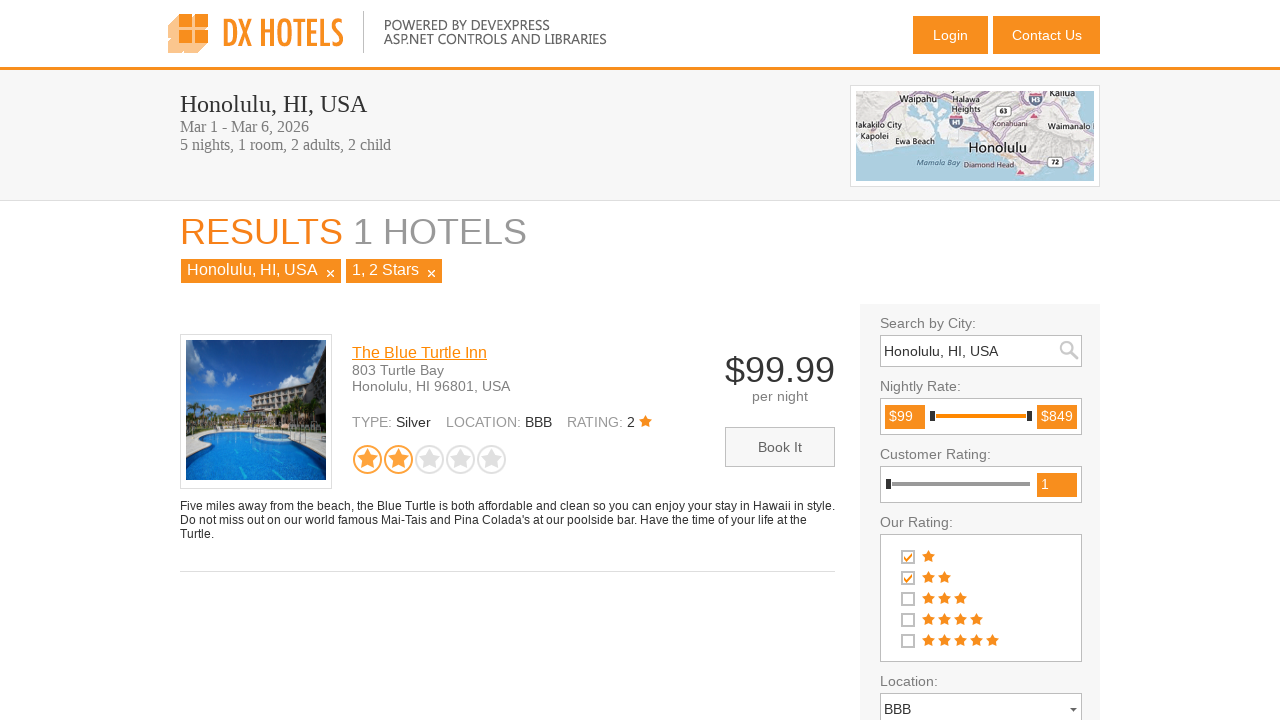